Tests frame navigation in Oracle Java API documentation by switching to the package list frame and verifying links are present within it.

Starting URL: https://docs.oracle.com/javase/8/docs/api/

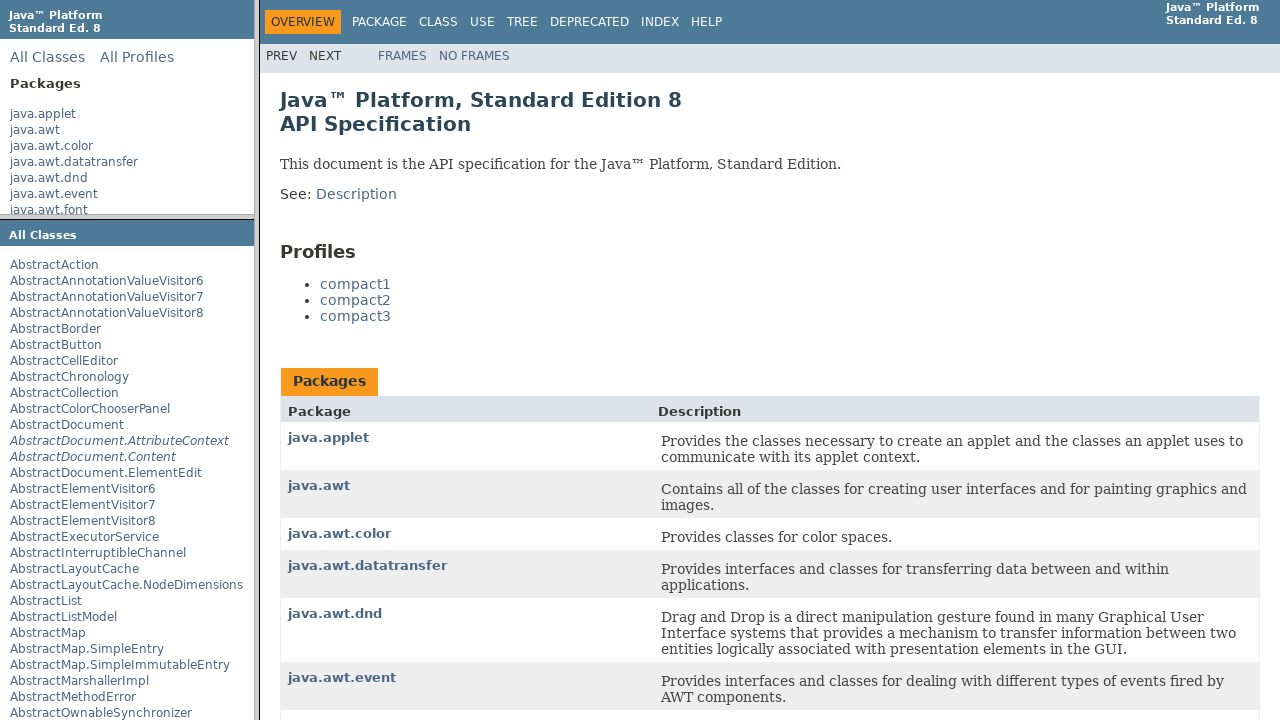

Waited for packageListFrame to load
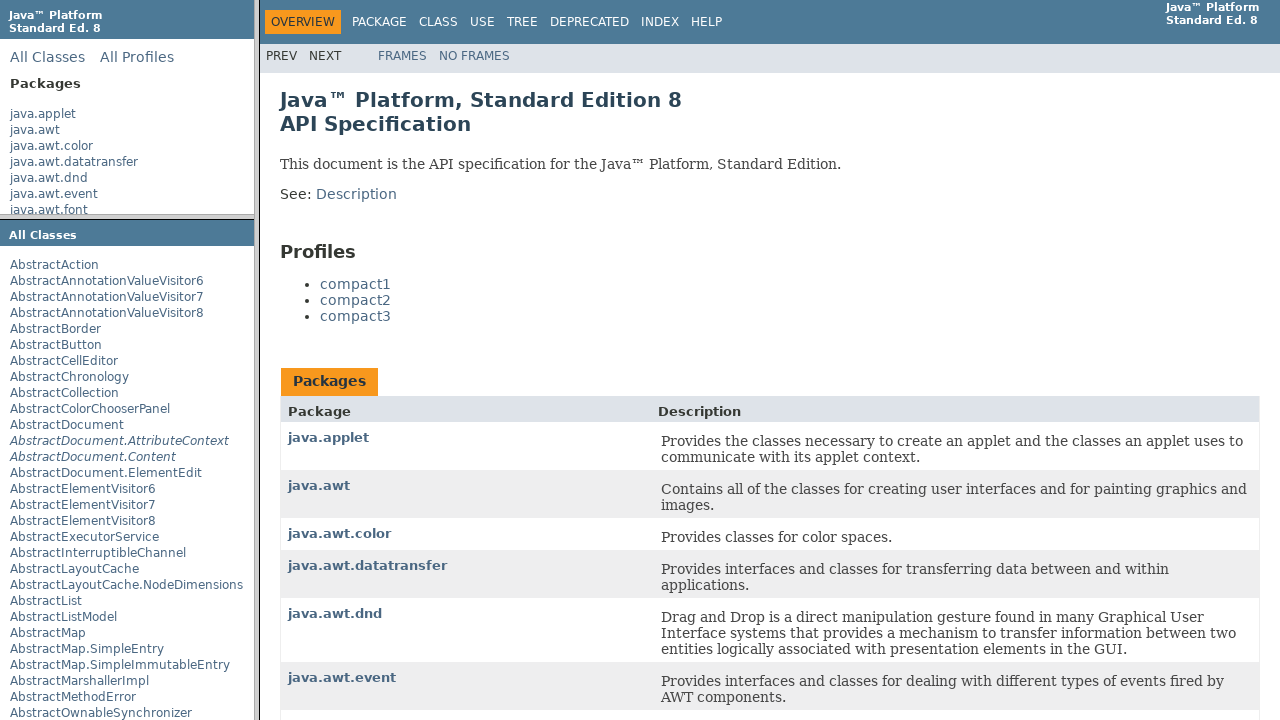

Switched context to packageListFrame
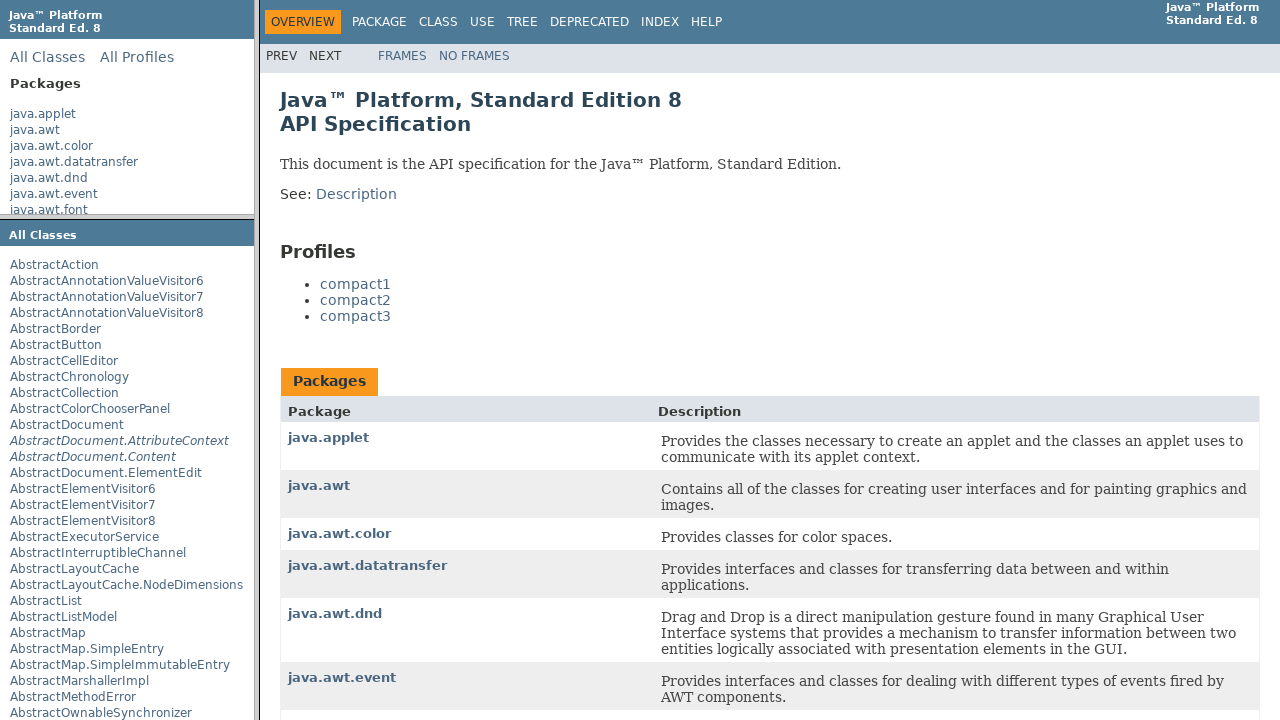

Waited for links to load in packageListFrame
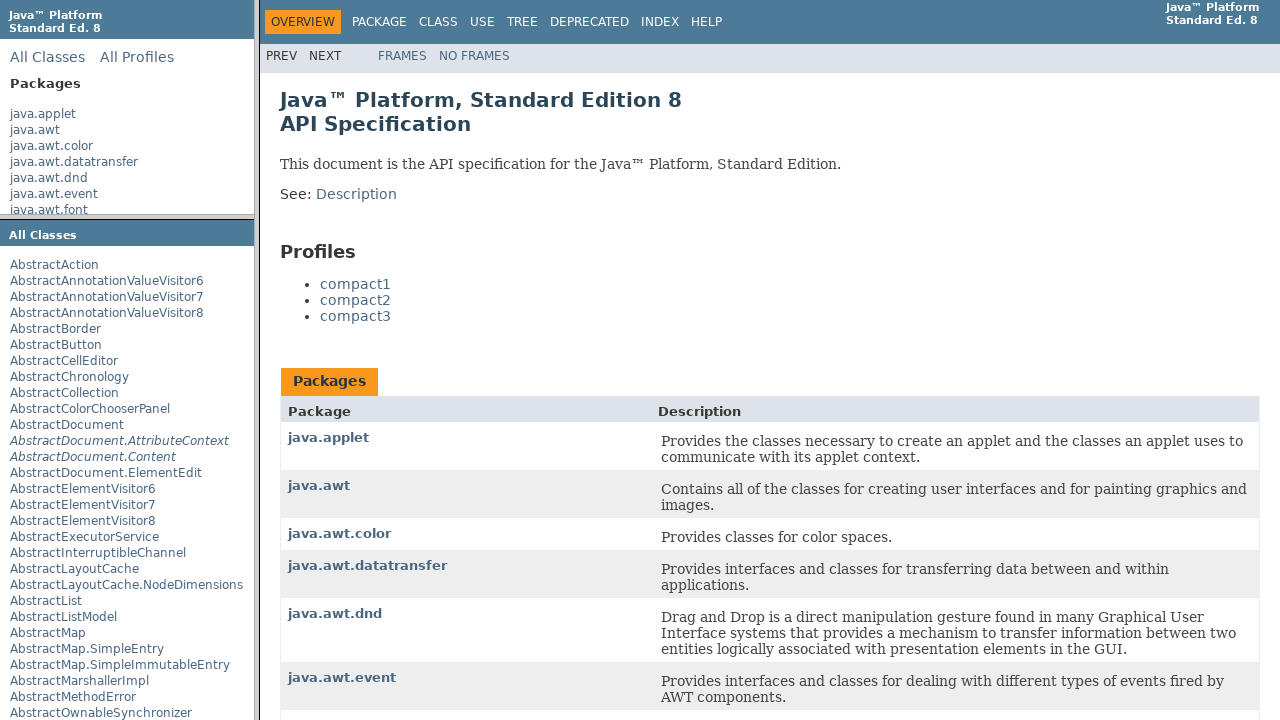

Located all links in the package list frame
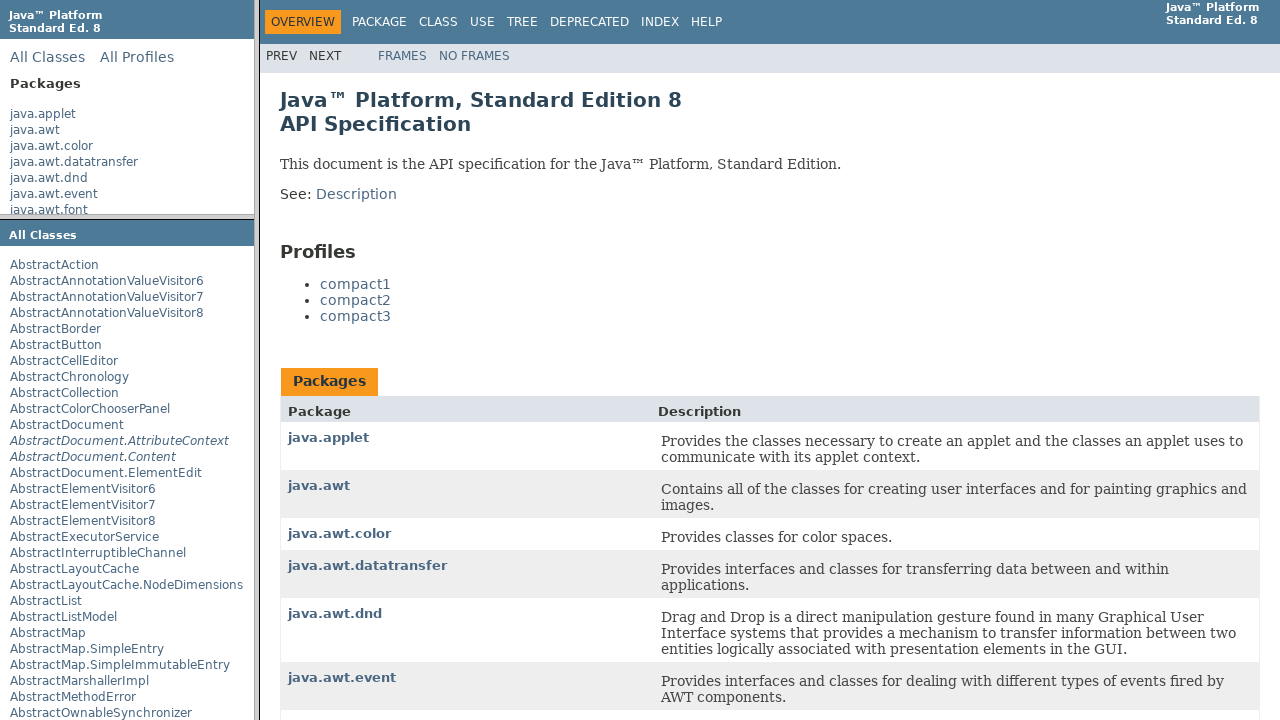

Clicked on the first package link at (48, 57) on a >> nth=0
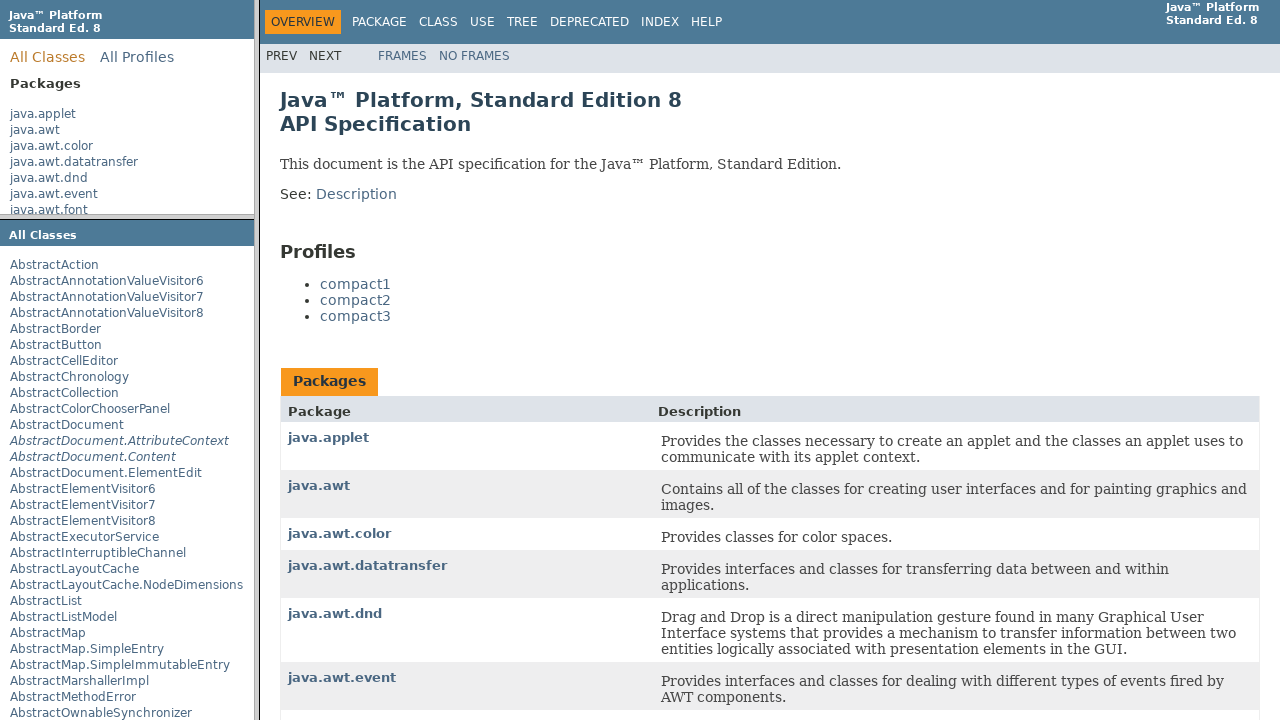

Waited for packageFrame to load
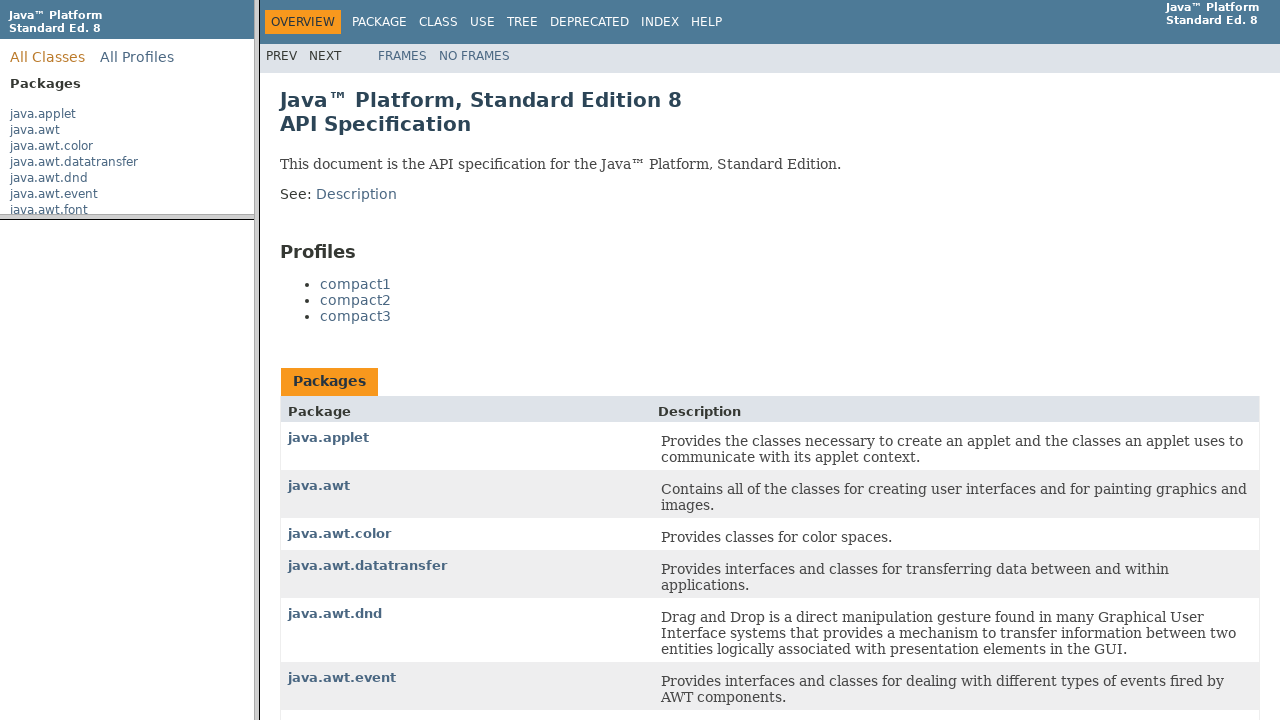

Switched context to packageFrame
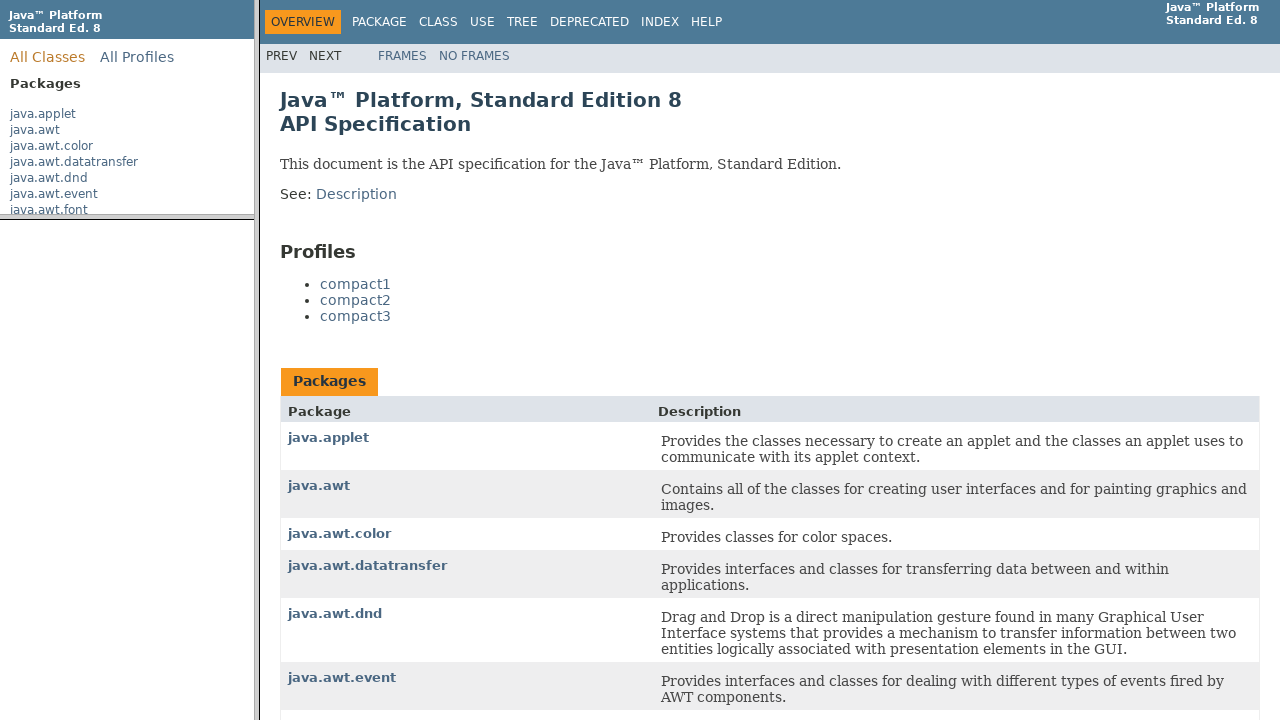

Waited for links to load in packageFrame
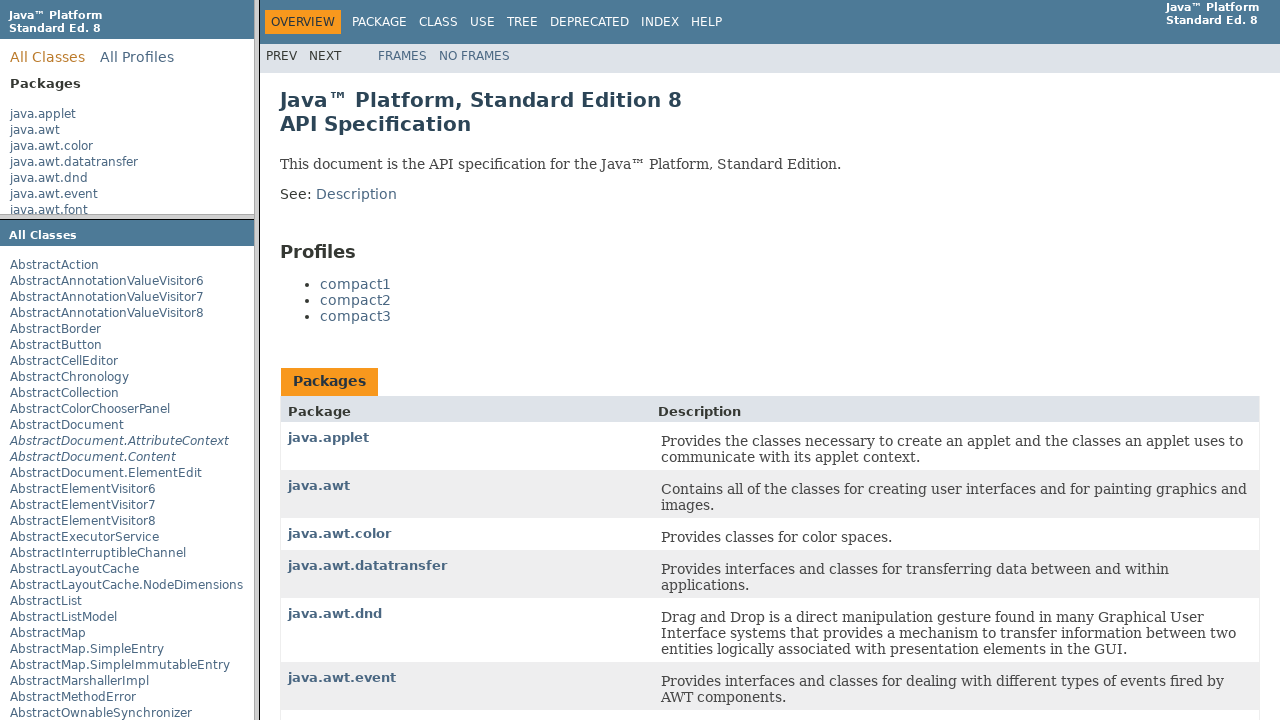

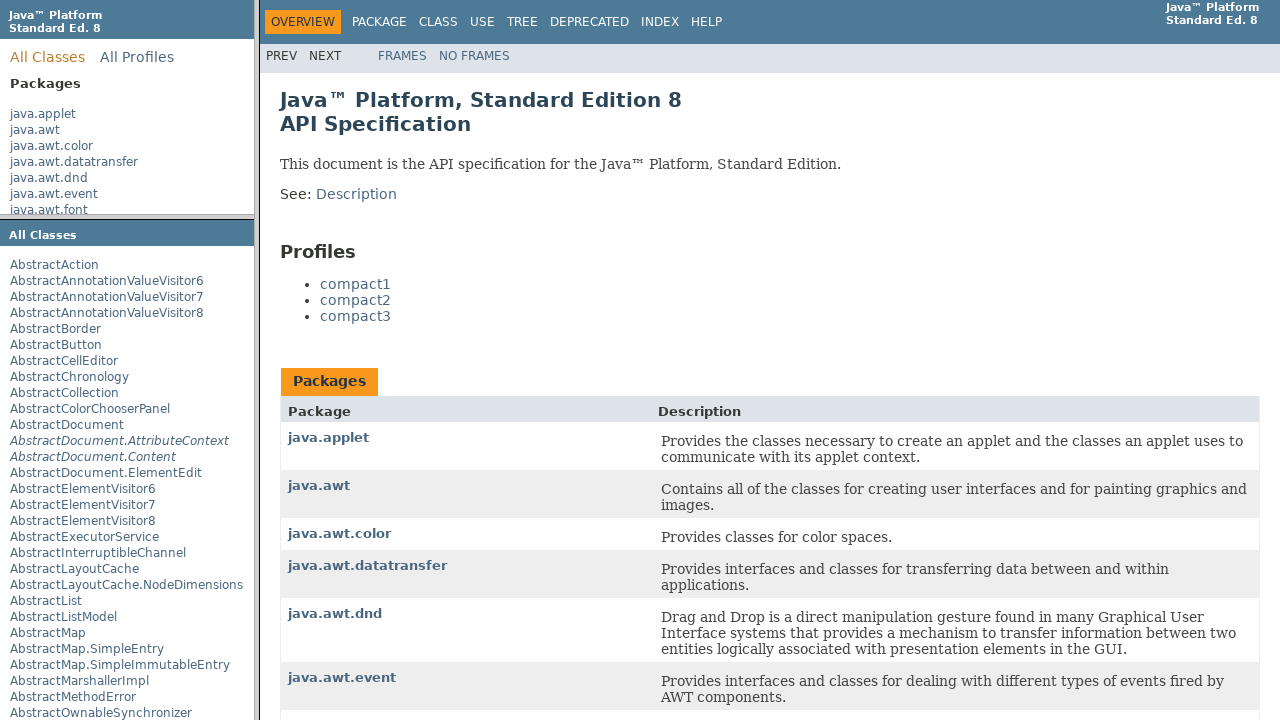